Finds and clicks the "Help" link on Gmail's login page

Starting URL: https://gmail.com

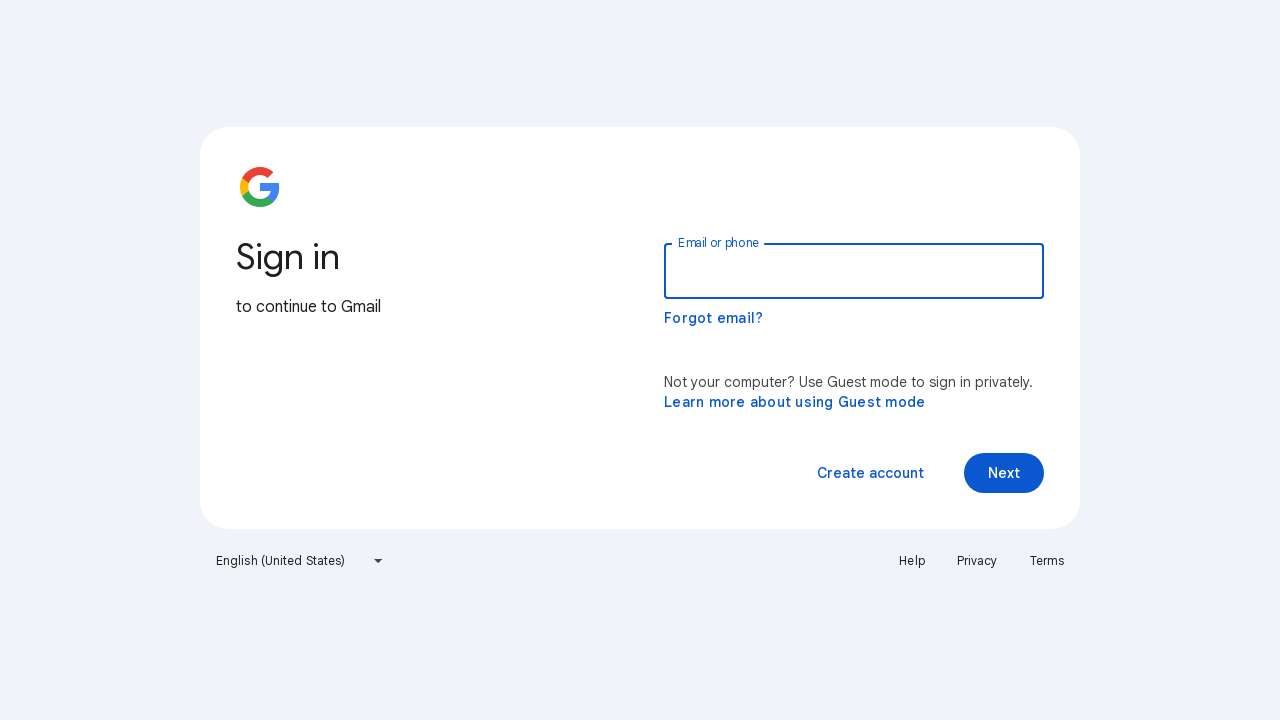

Clicked the Help link on Gmail's login page at (912, 561) on text=Help
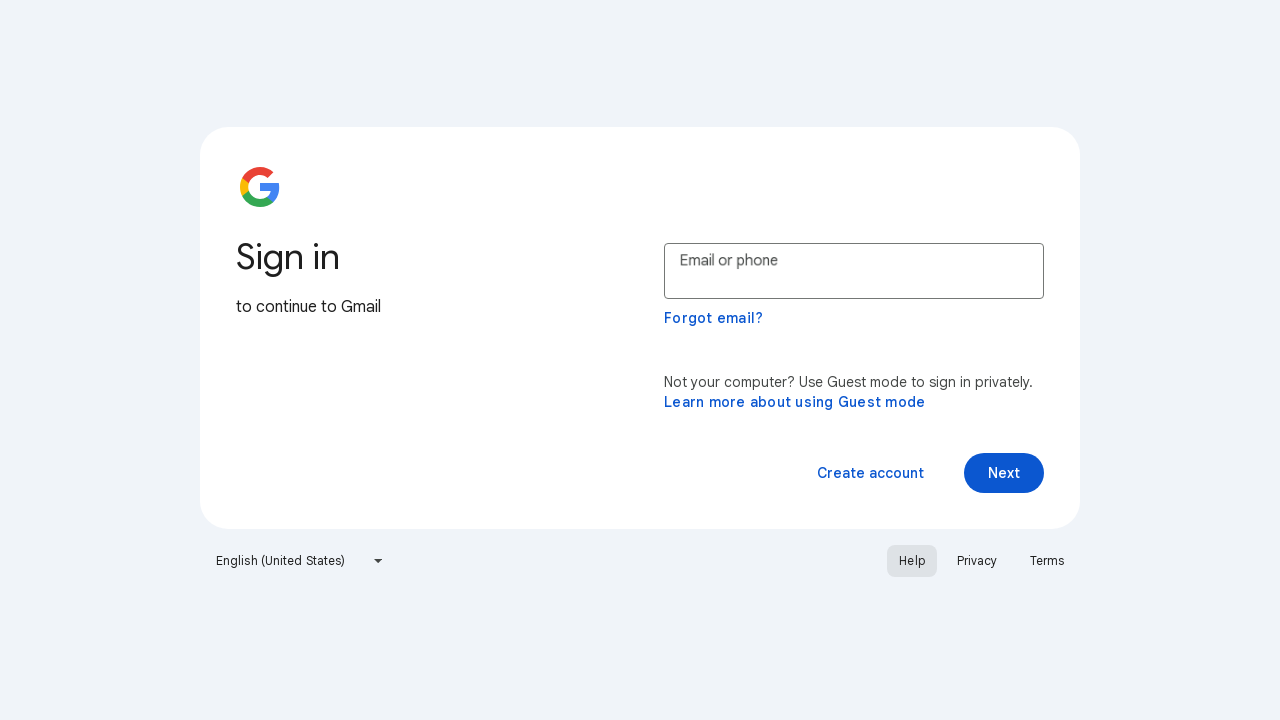

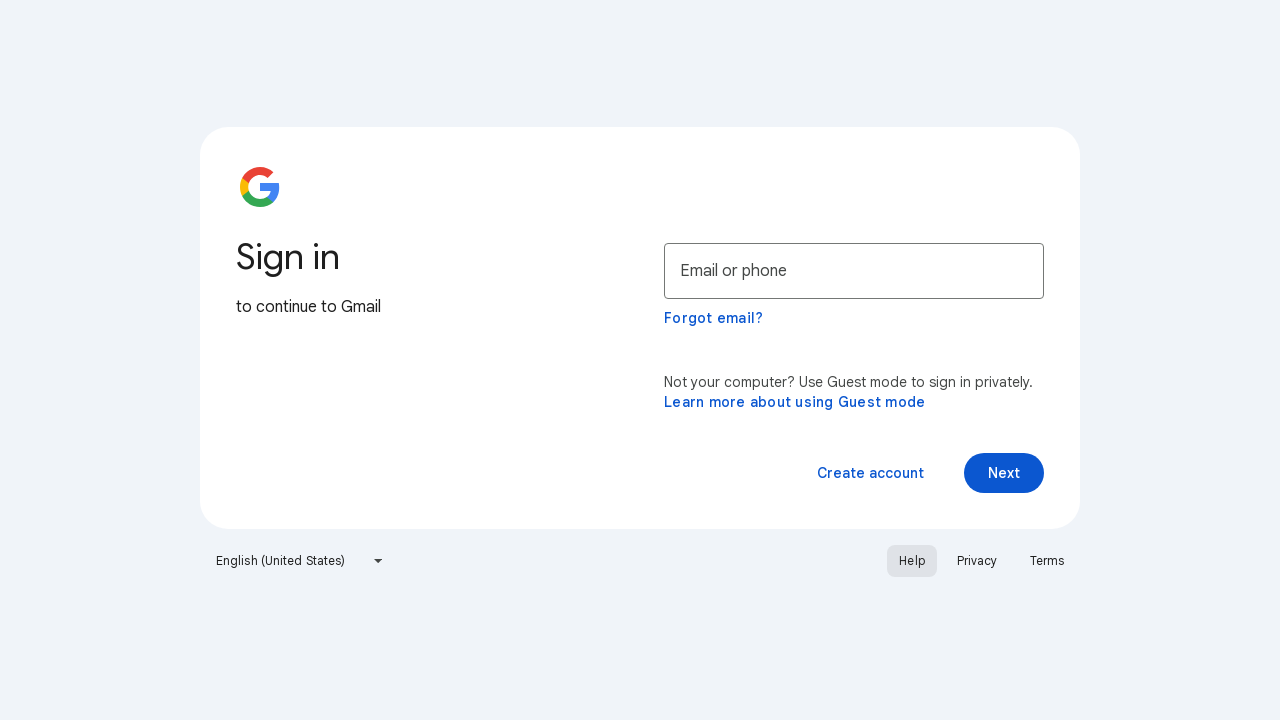